Tests keyboard operations by entering text in a textbox, selecting all with Ctrl+A, copying with Ctrl+C, and pasting into another textbox with Ctrl+V

Starting URL: http://sahitest.com/demo/label.htm

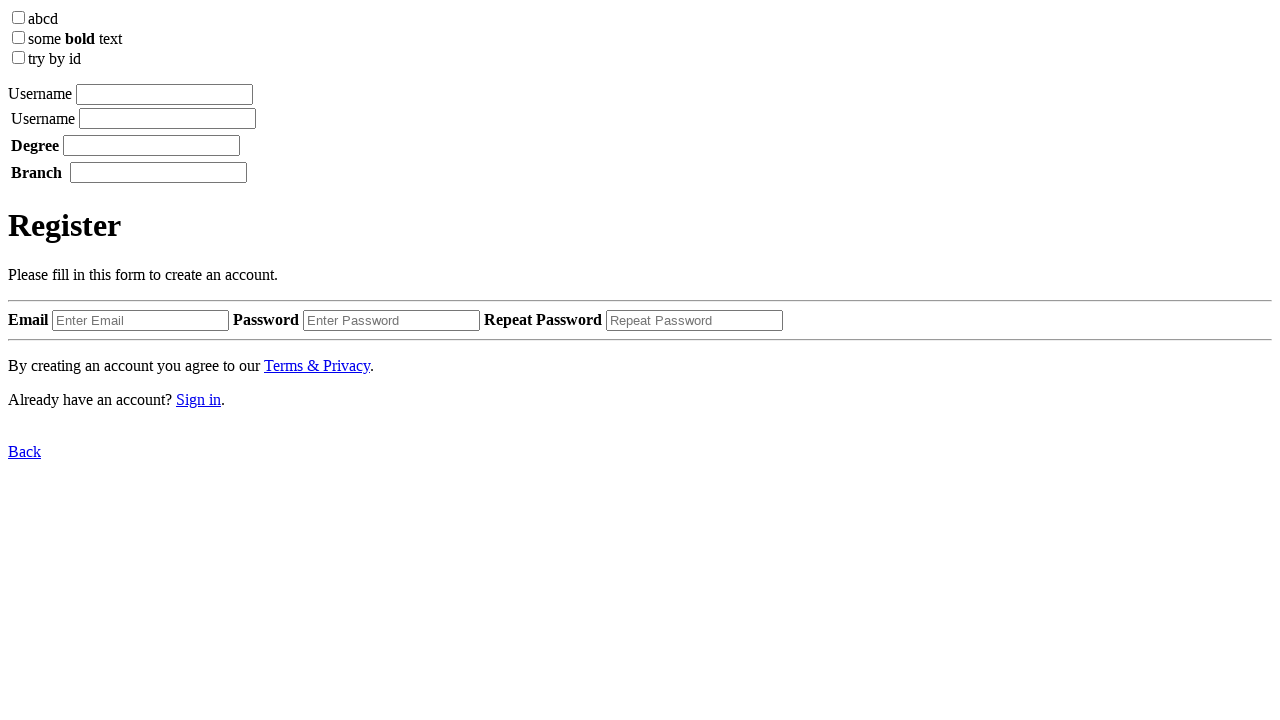

Set viewport size to 1920x1080
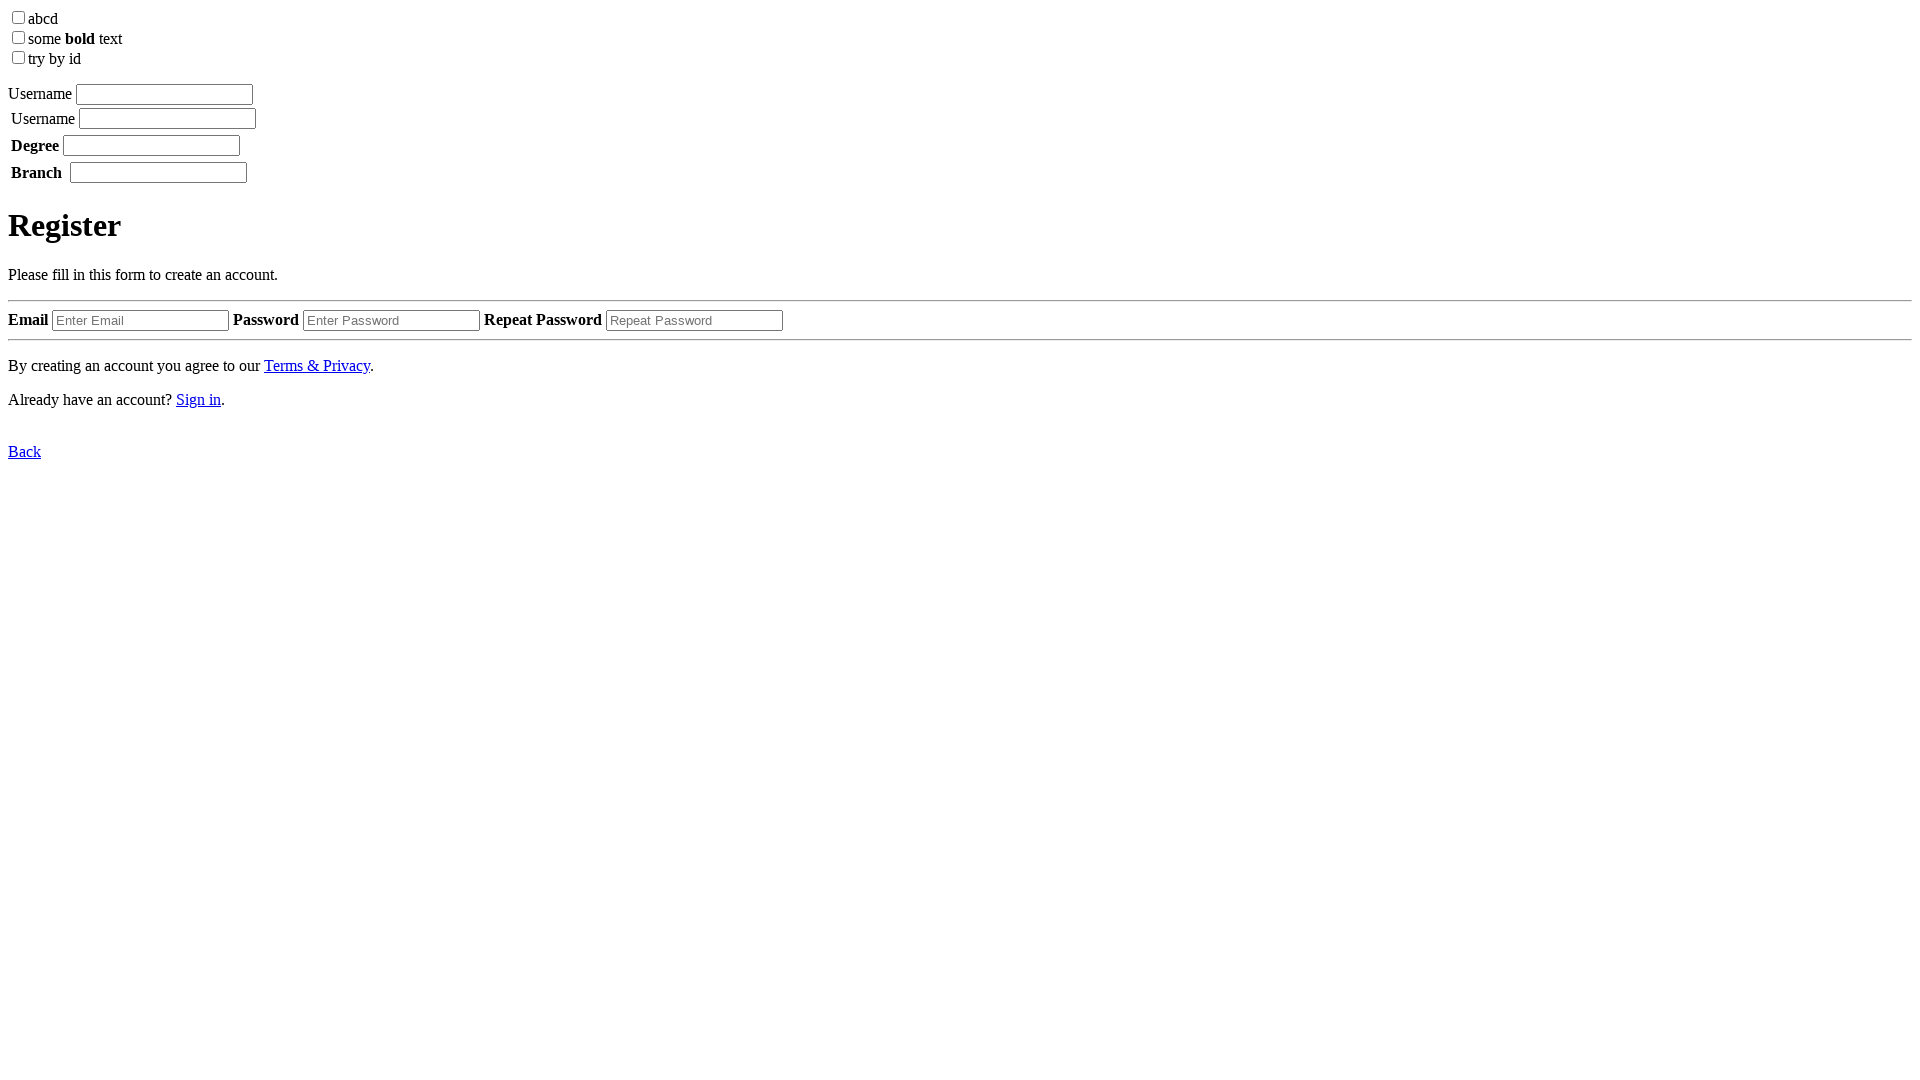

Entered 'yangfan' in the first textbox on xpath=//*[@type='textbox'] >> nth=0
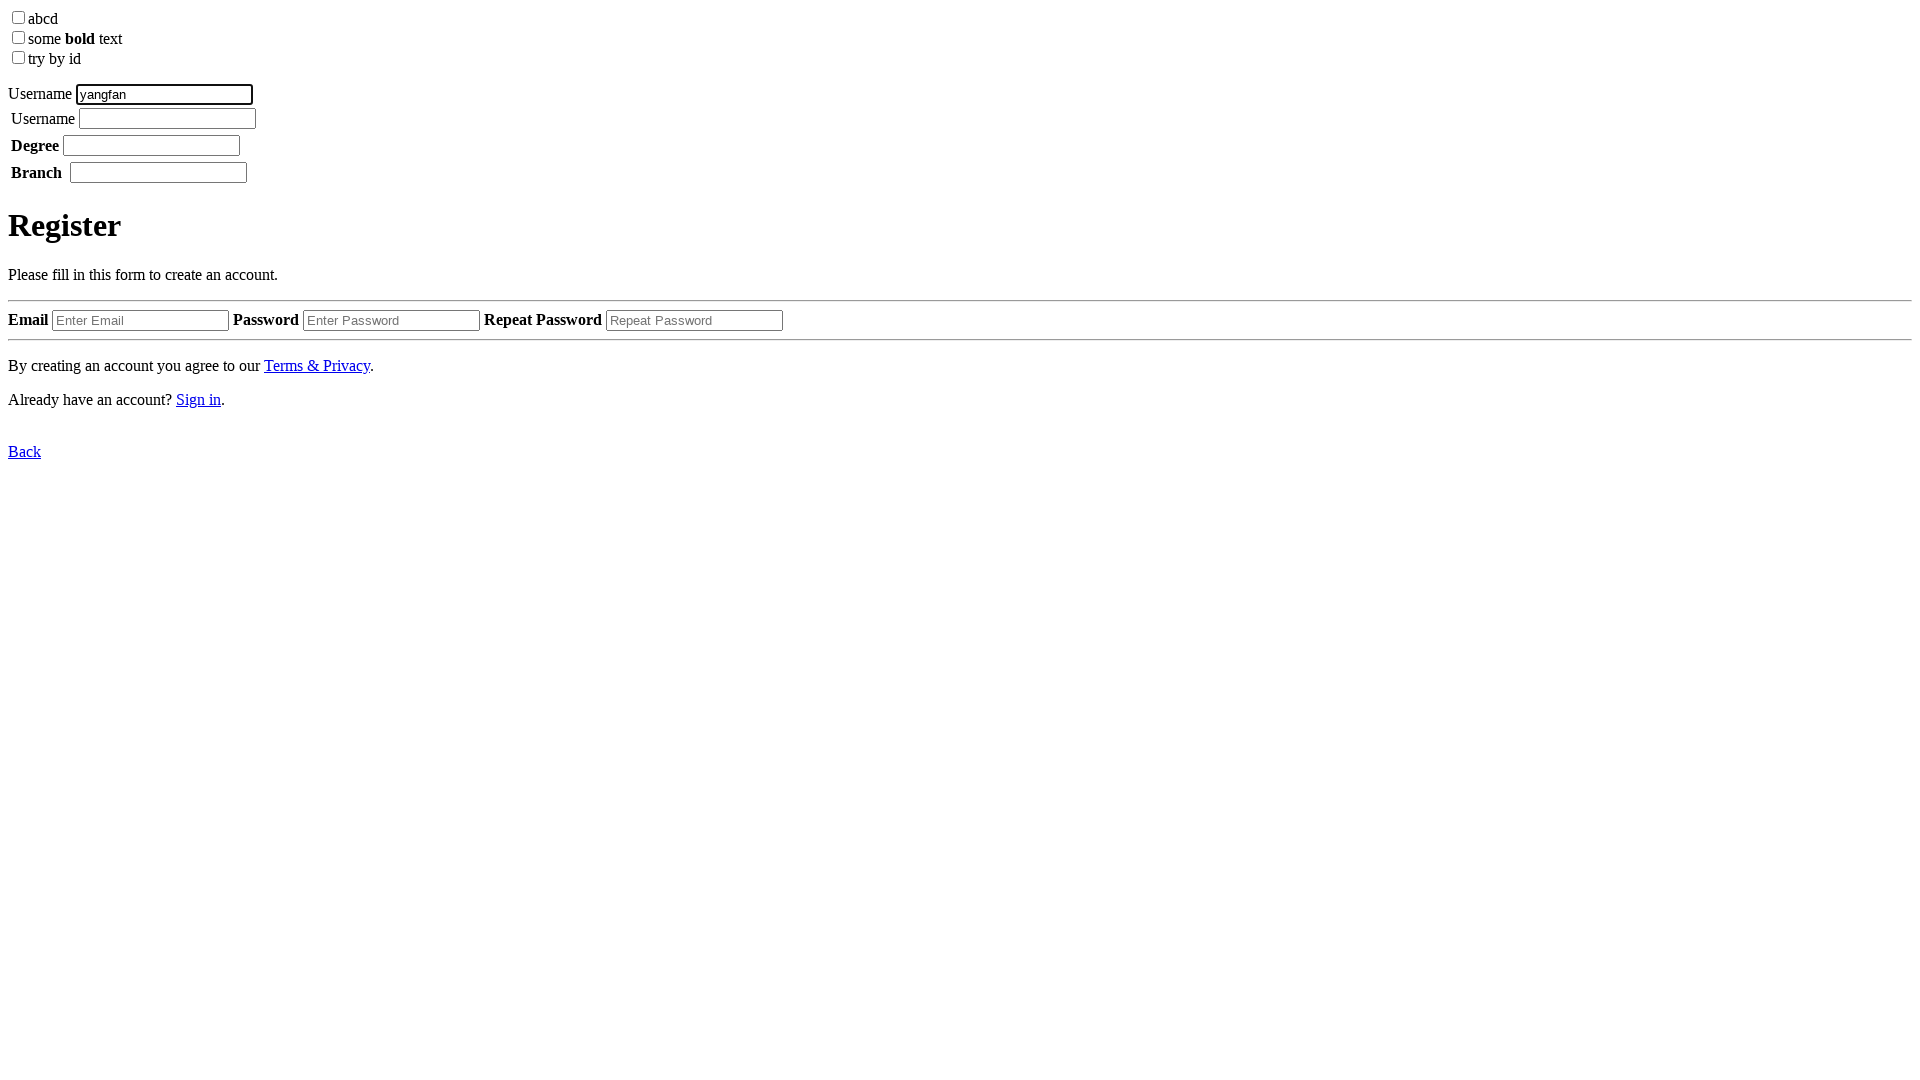

Selected all text in first textbox with Ctrl+A on xpath=//*[@type='textbox'] >> nth=0
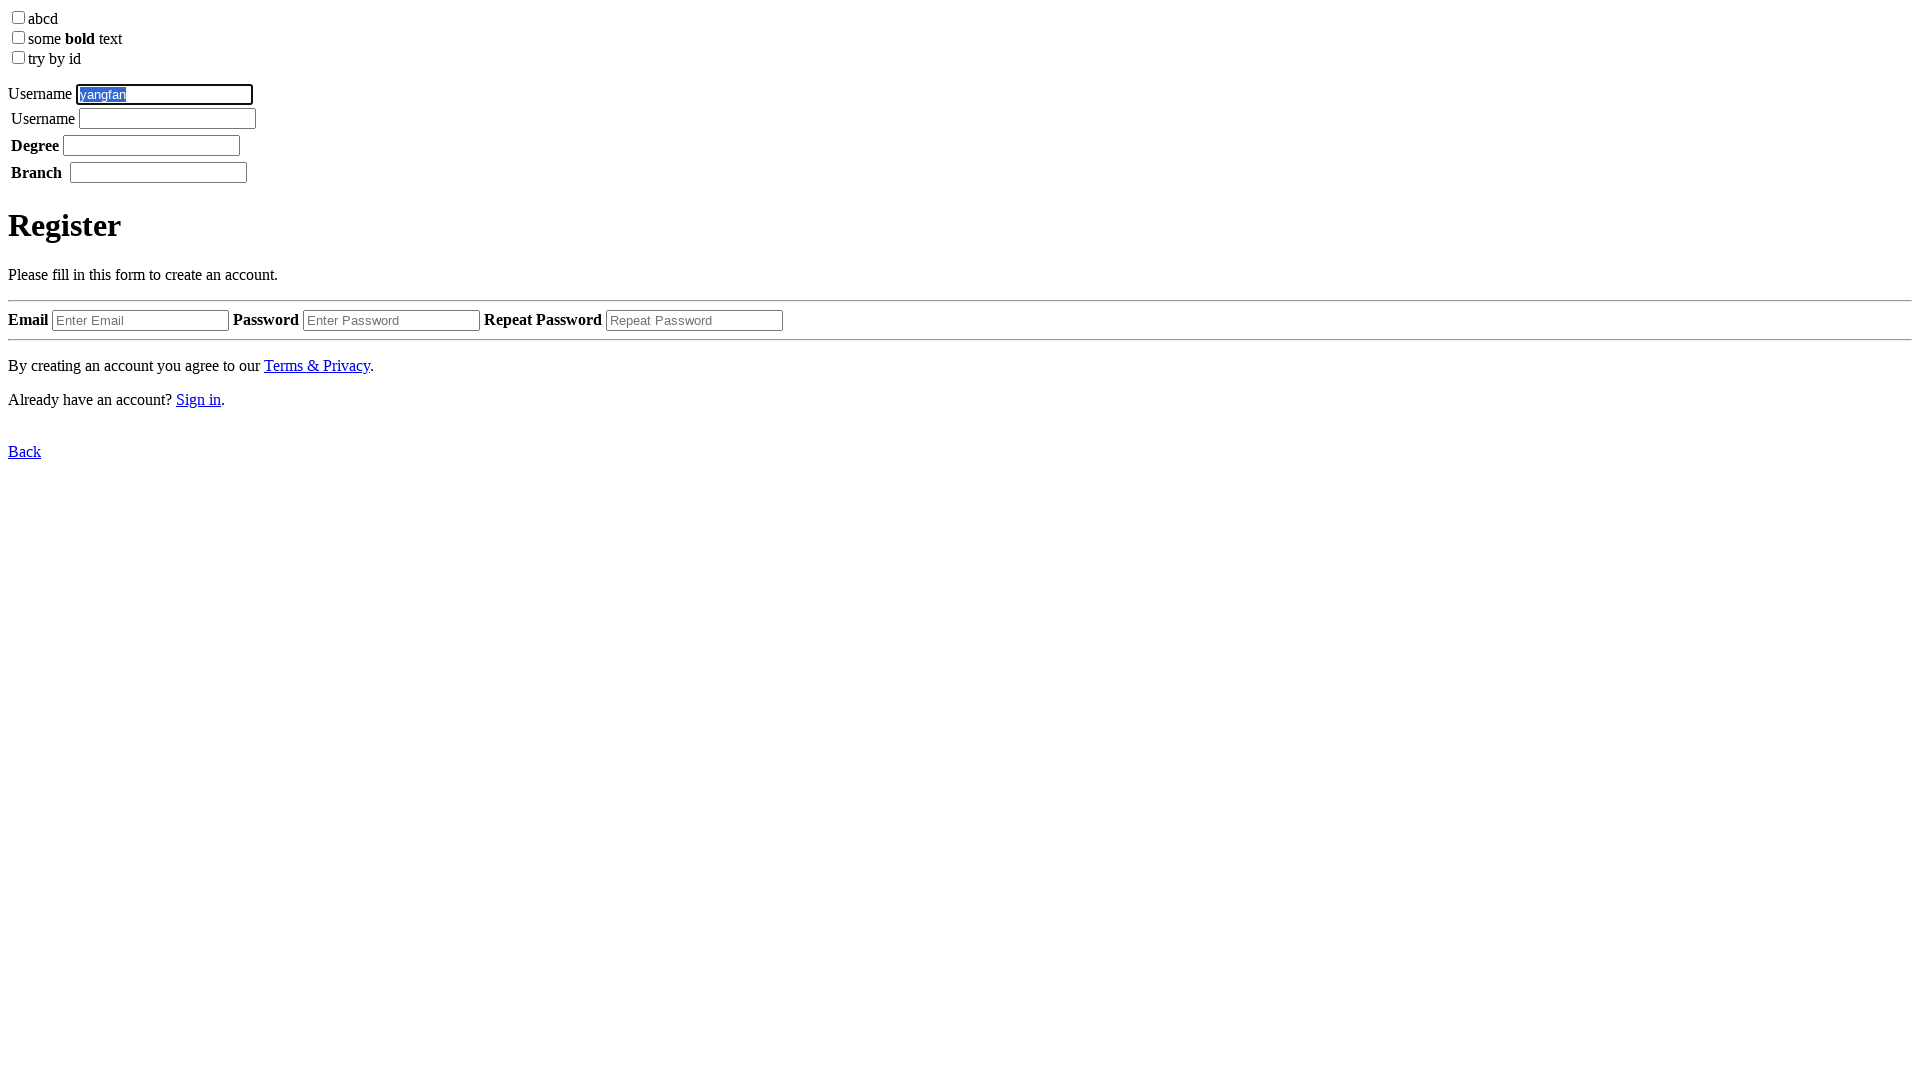

Copied text from first textbox with Ctrl+C on xpath=//*[@type='textbox'] >> nth=0
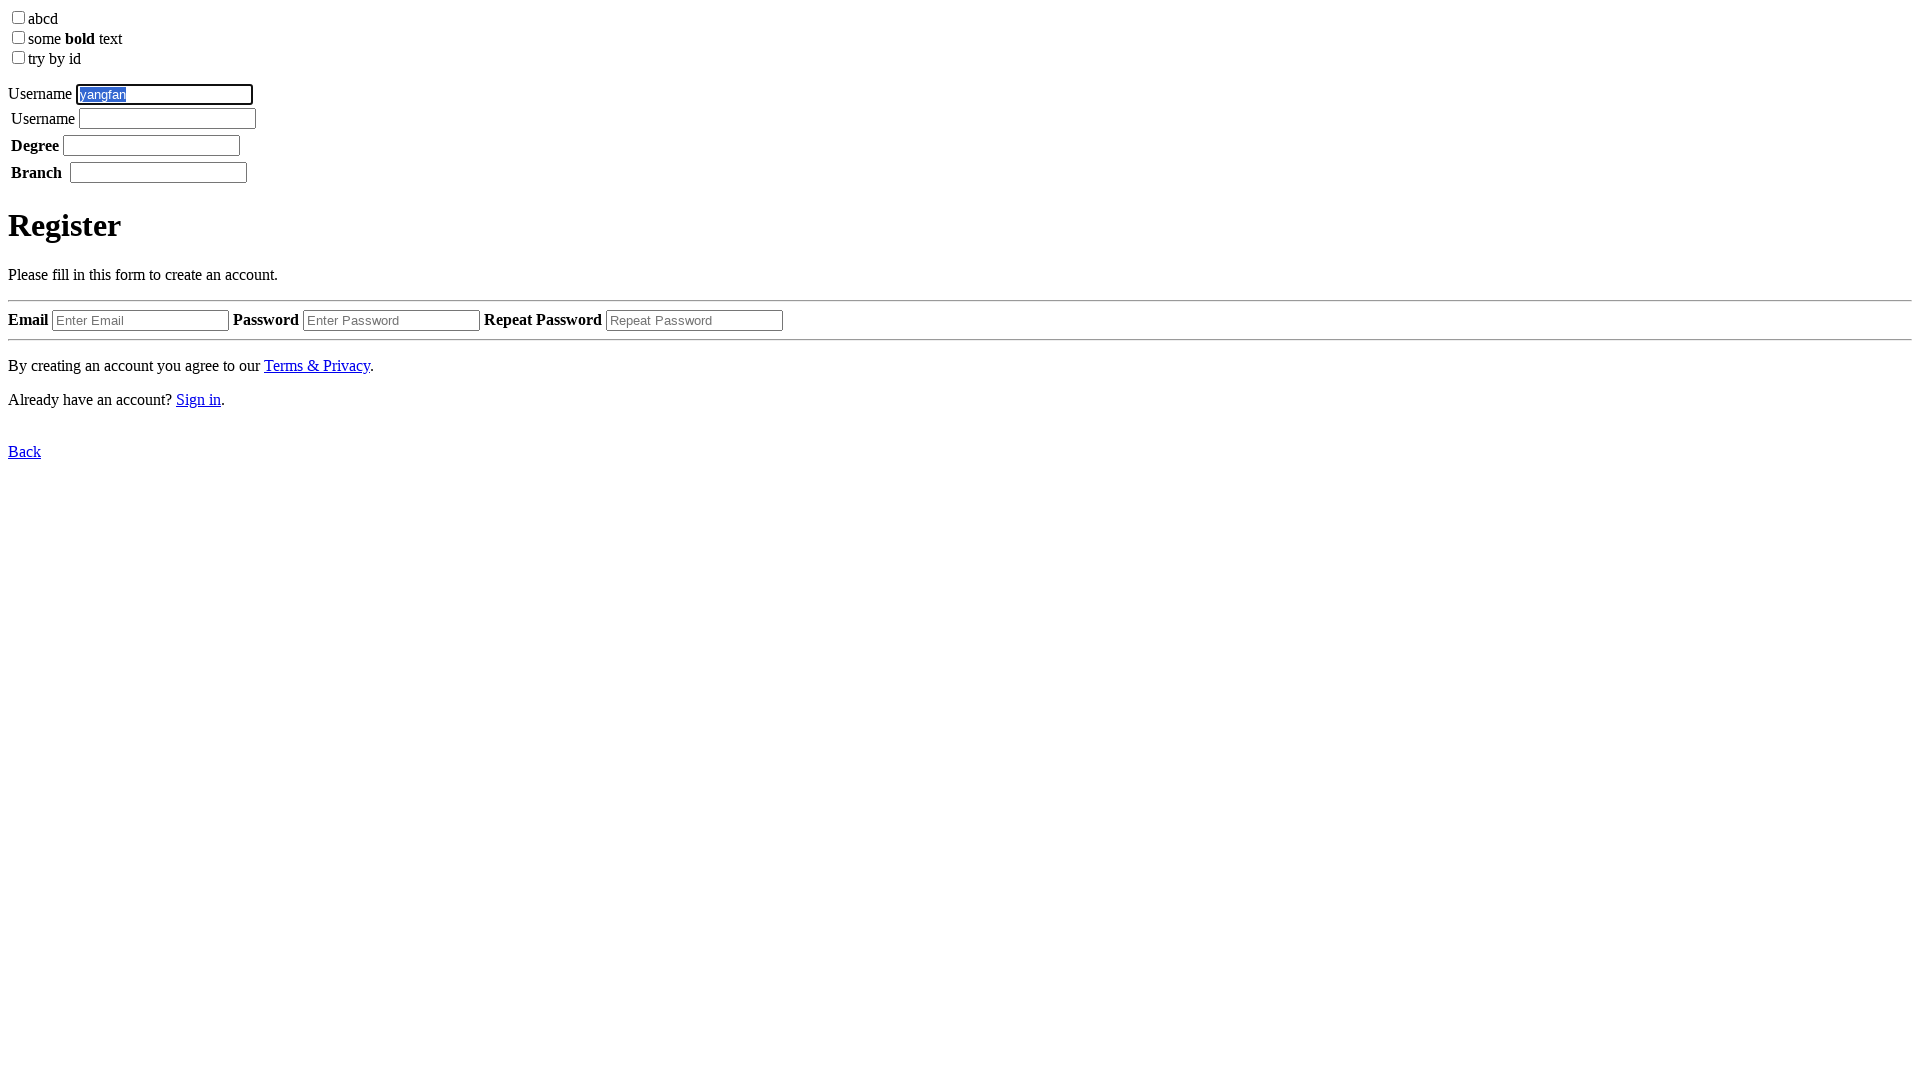

Clicked on the second textbox at (168, 118) on xpath=//*[@type='textbox'] >> nth=1
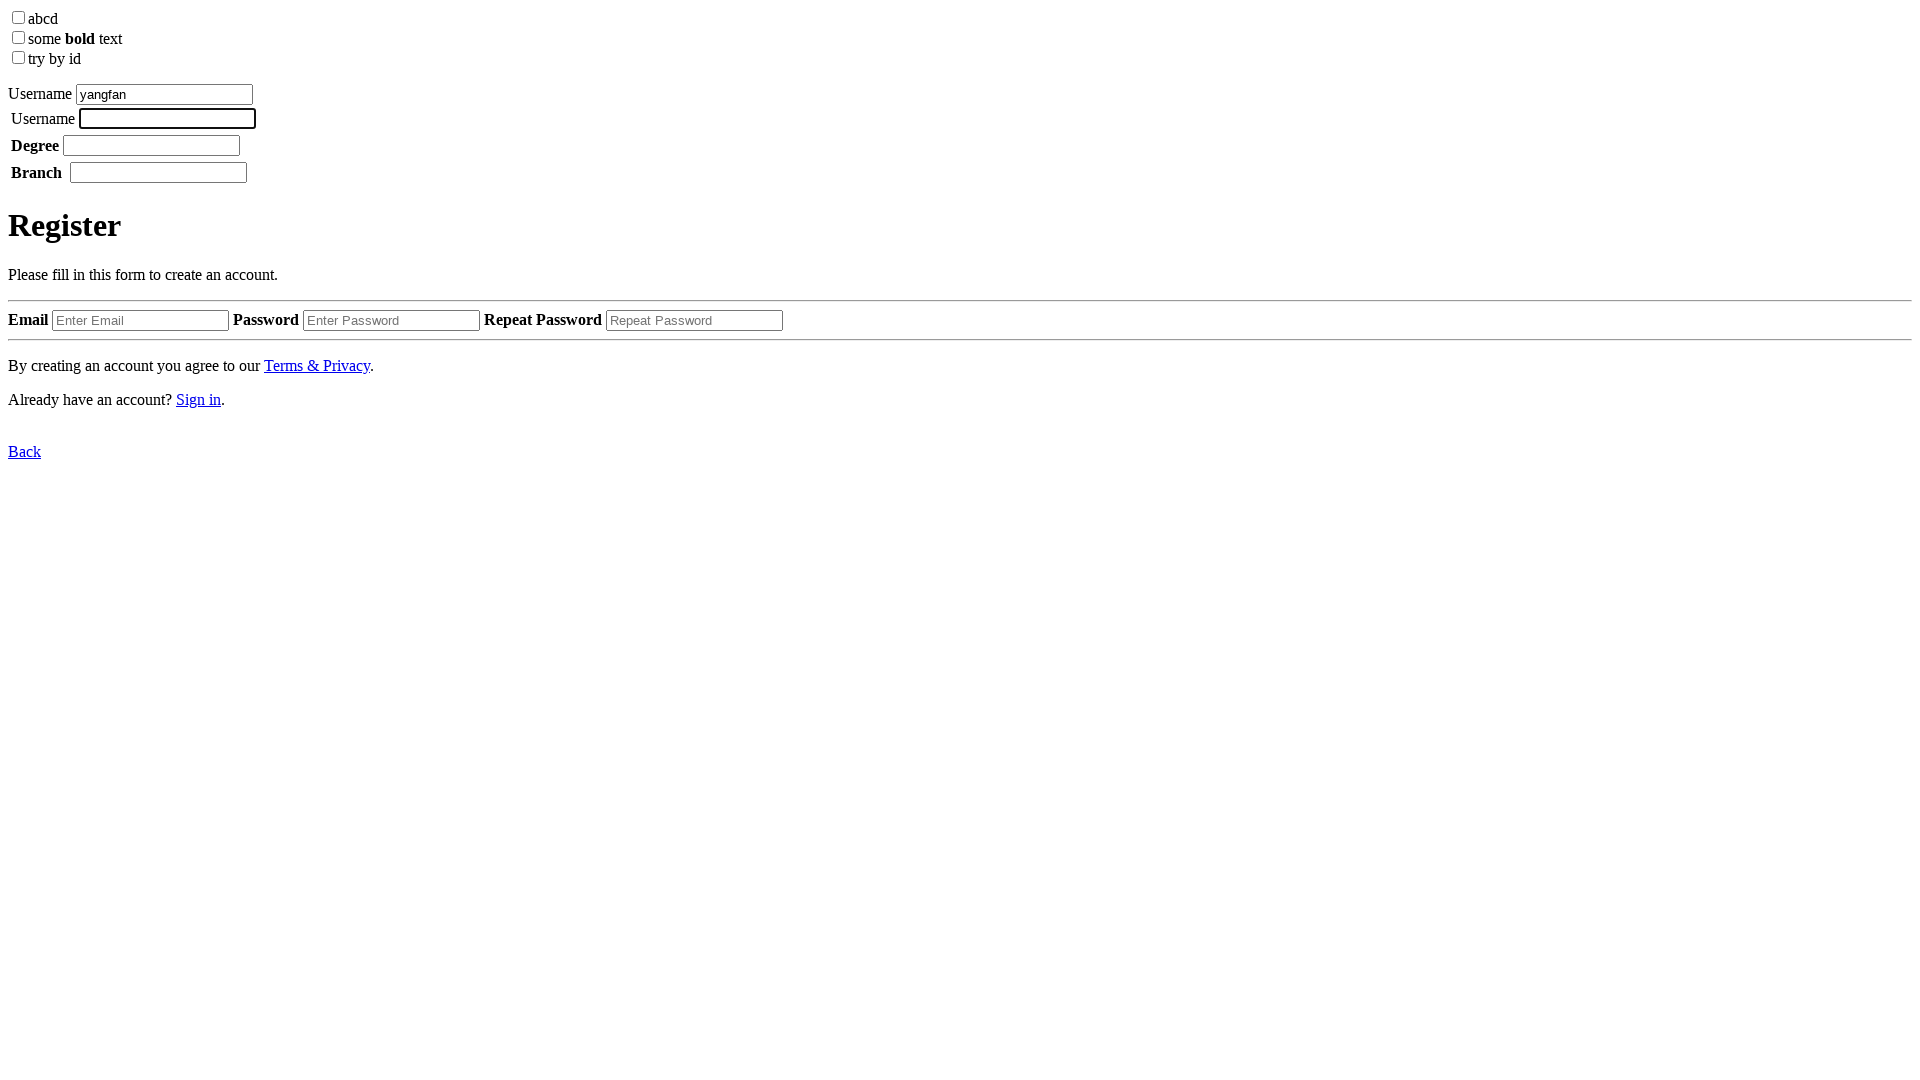

Pasted text into second textbox with Ctrl+V on xpath=//*[@type='textbox'] >> nth=1
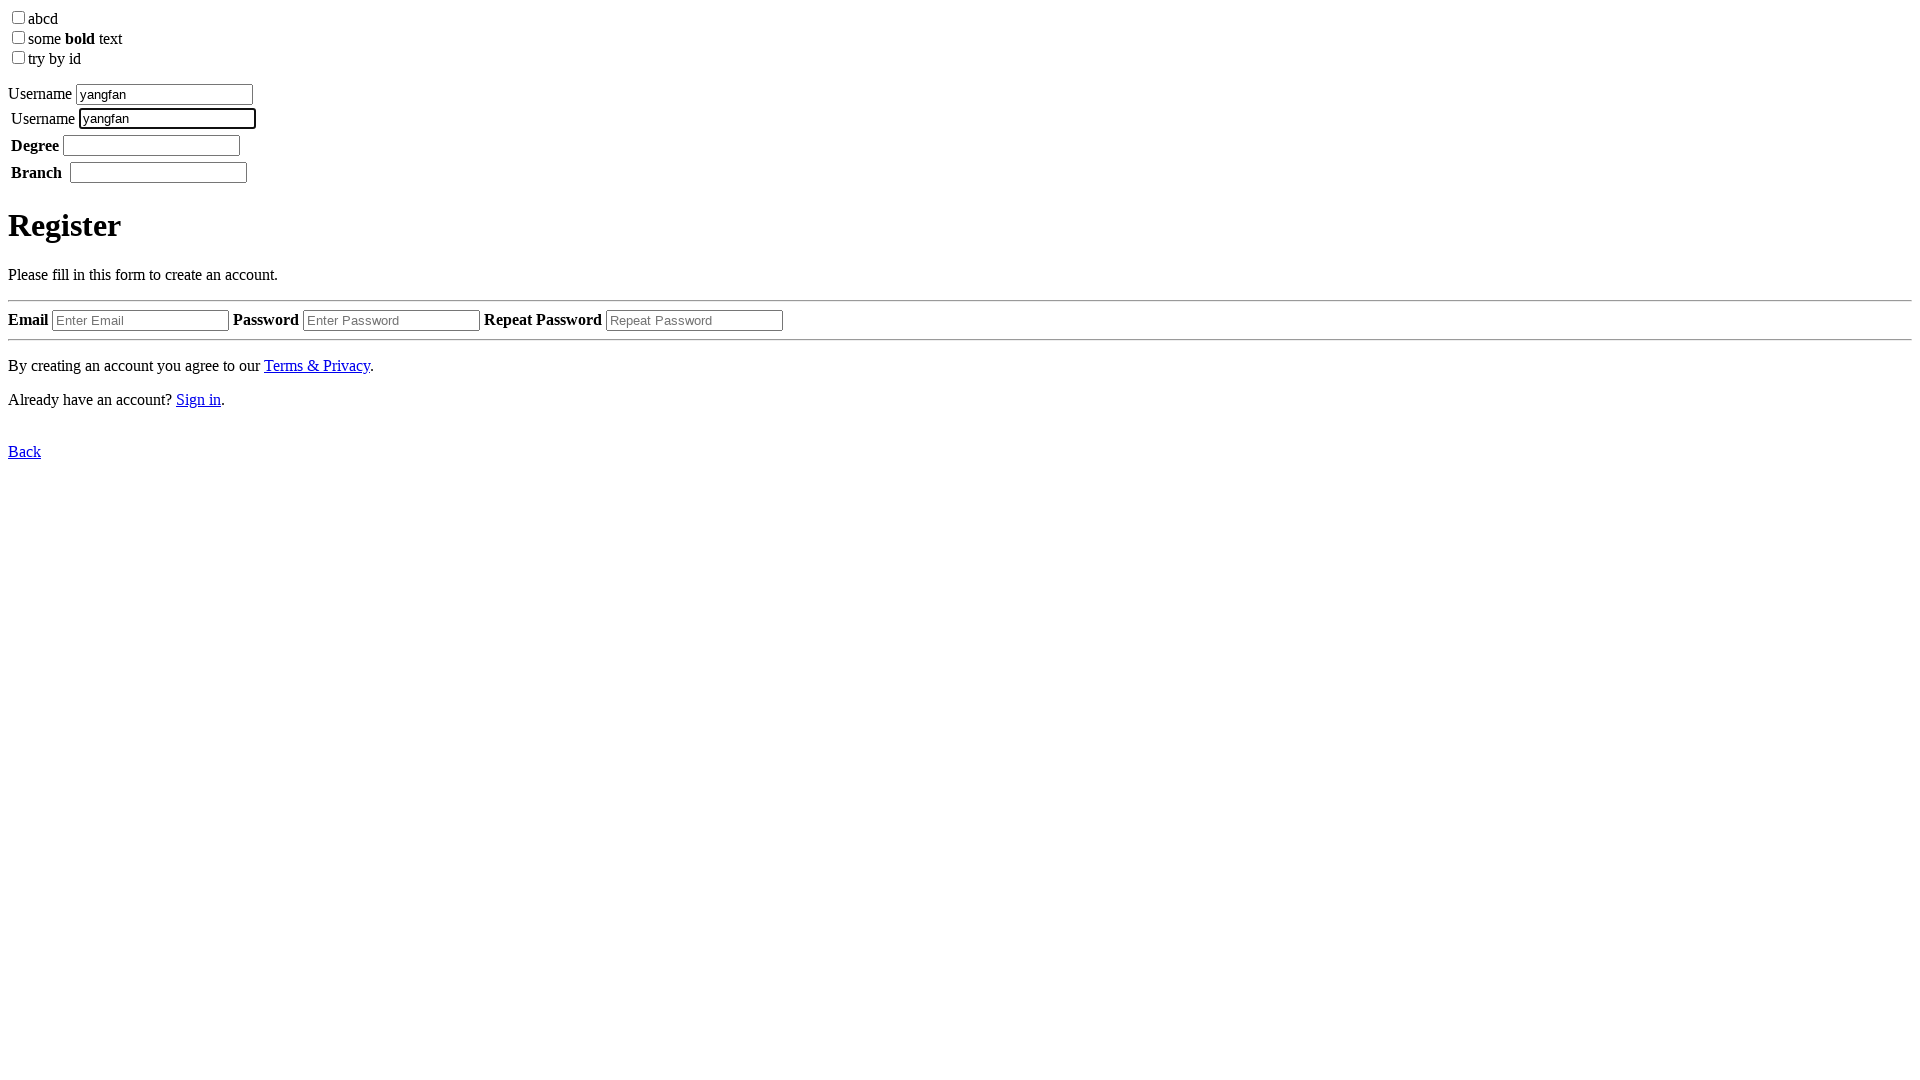

Waited 1000ms to observe the result
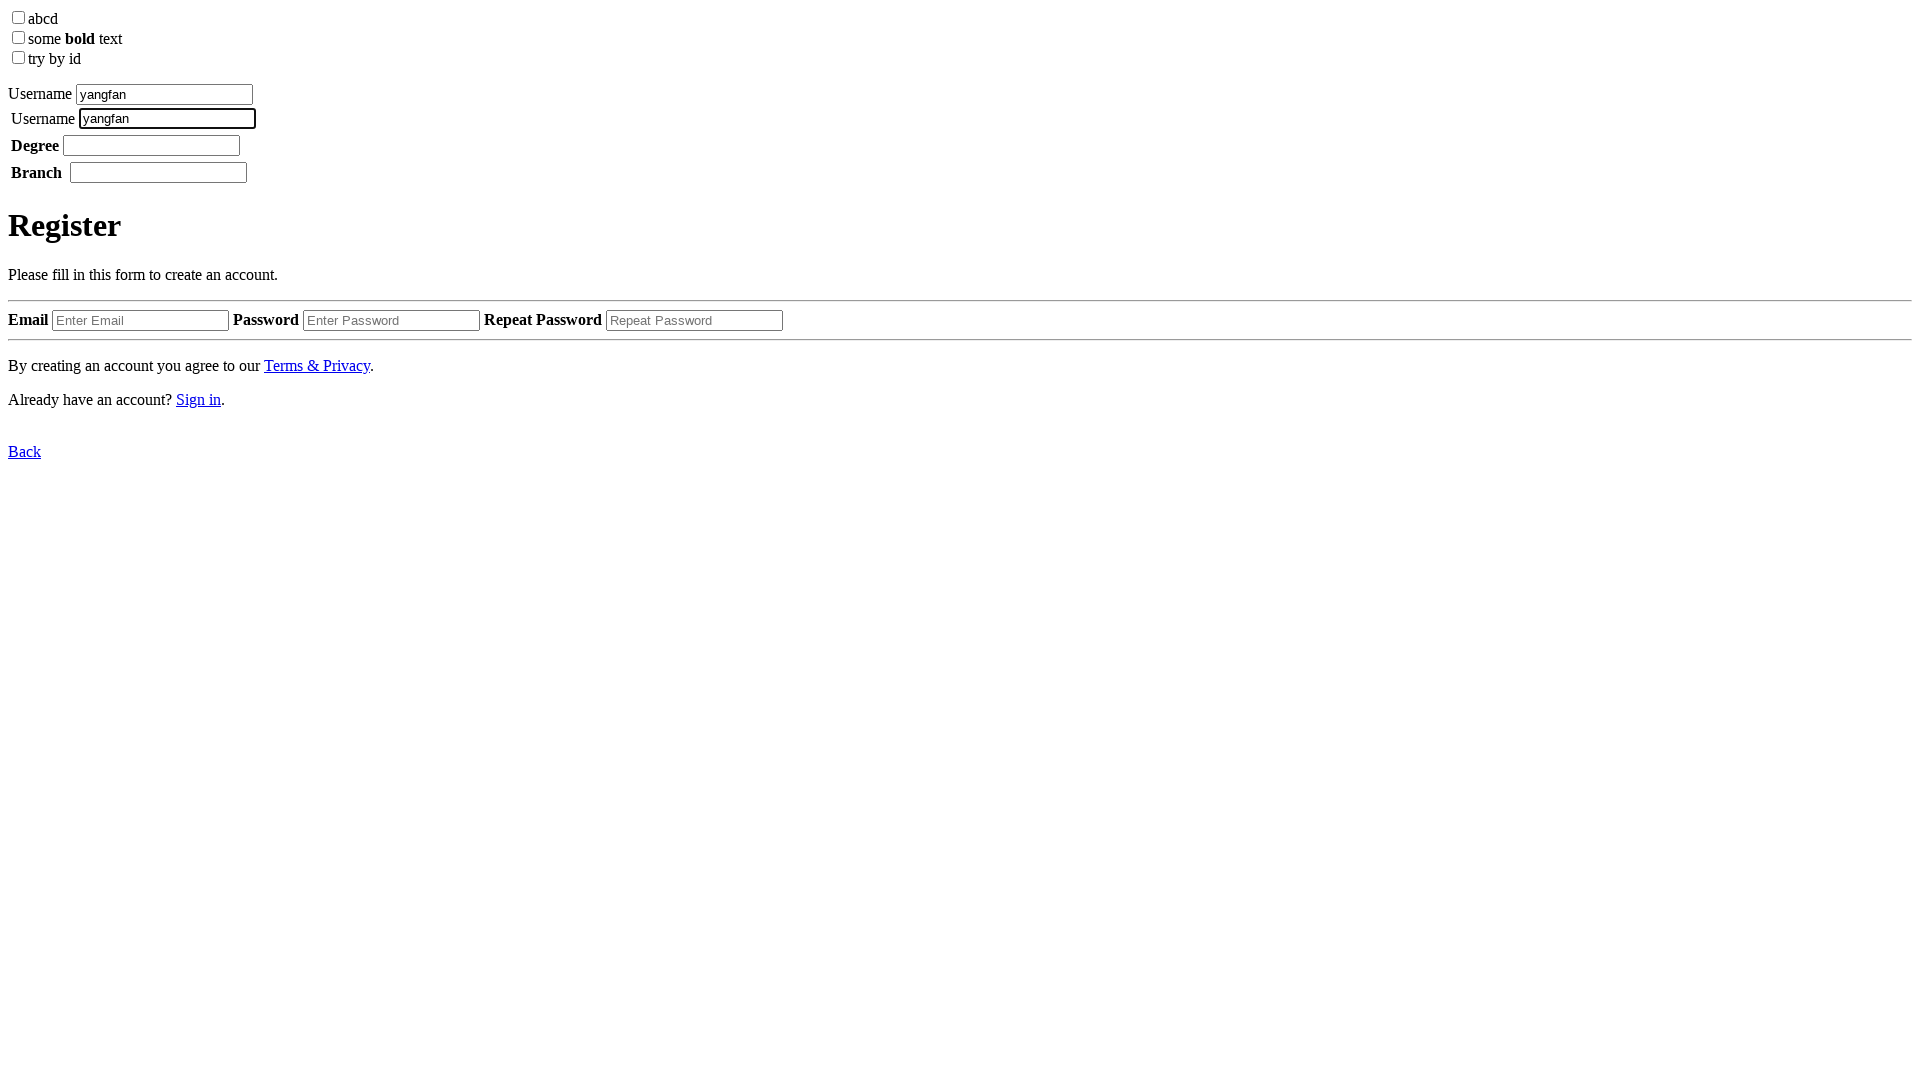

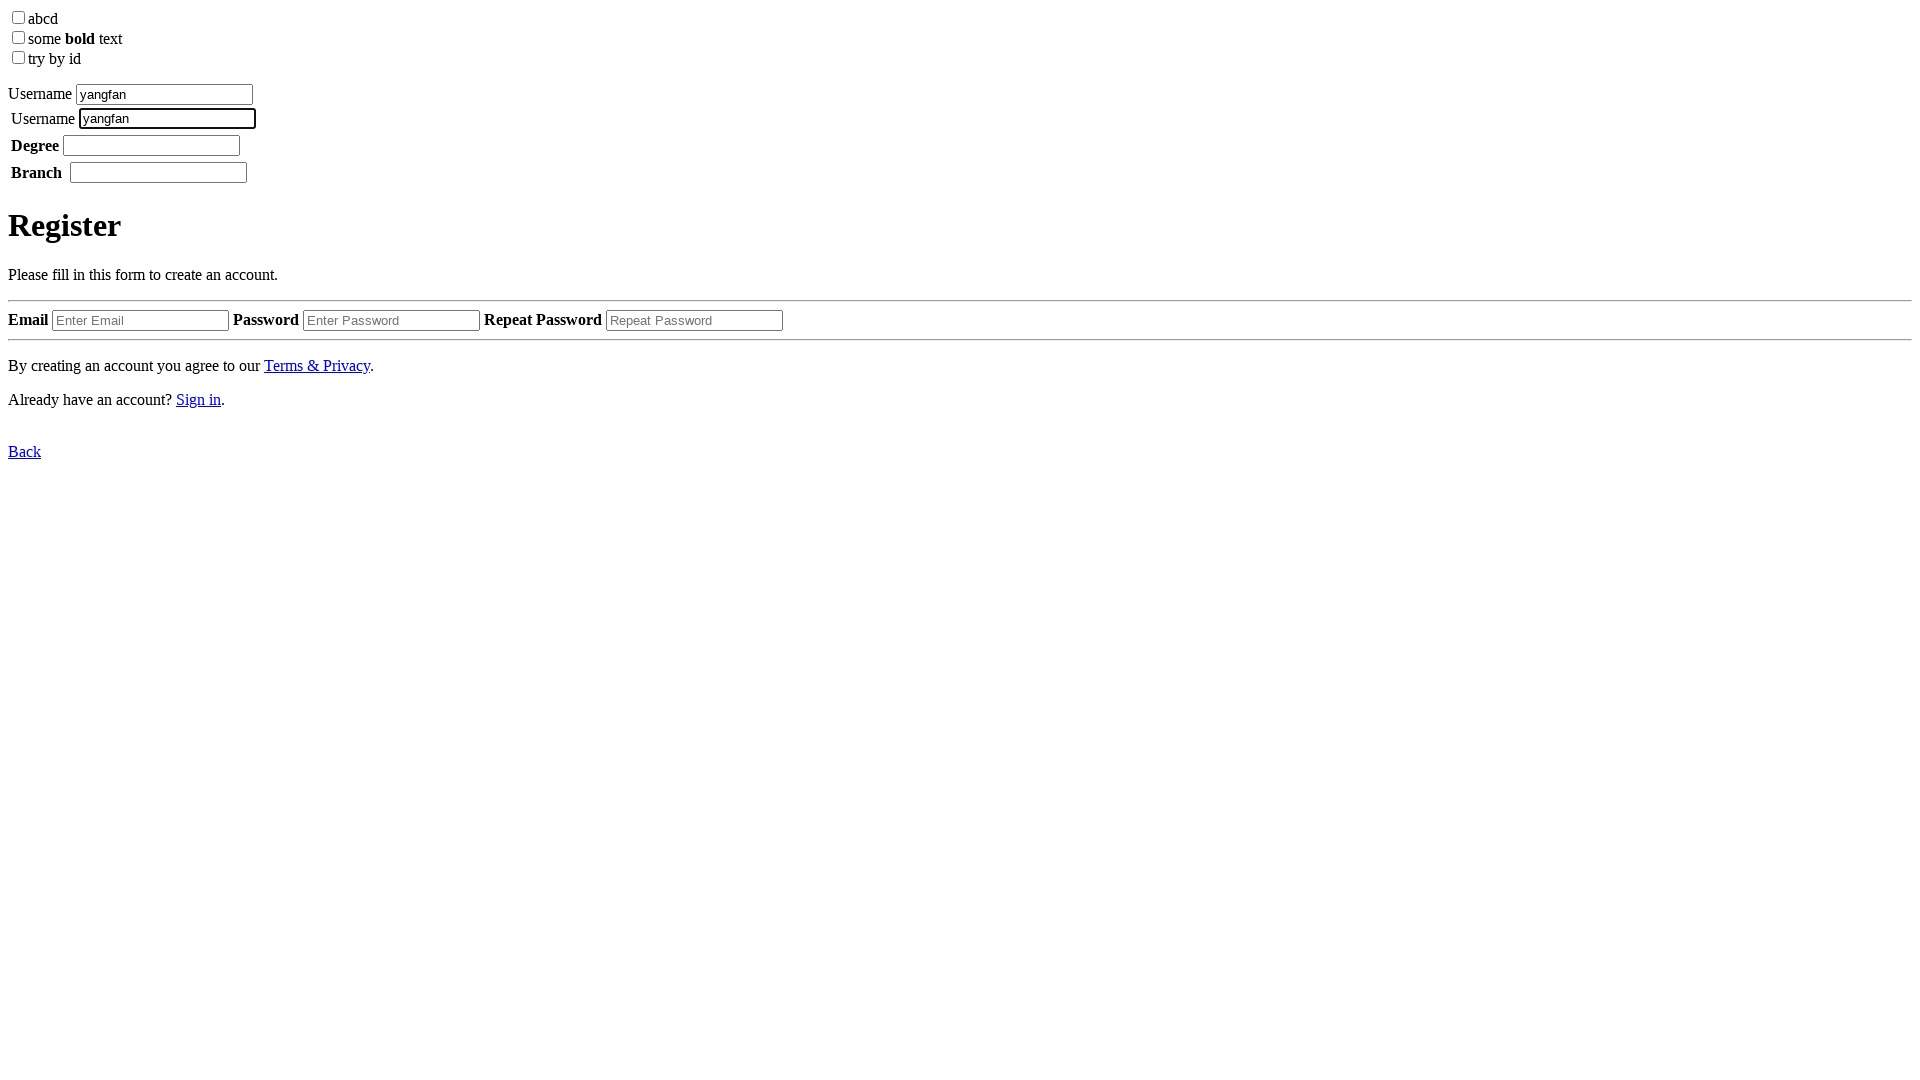